Tests browser navigation functionality by navigating to a second page, then using back and forward buttons

Starting URL: https://github.com/norralak

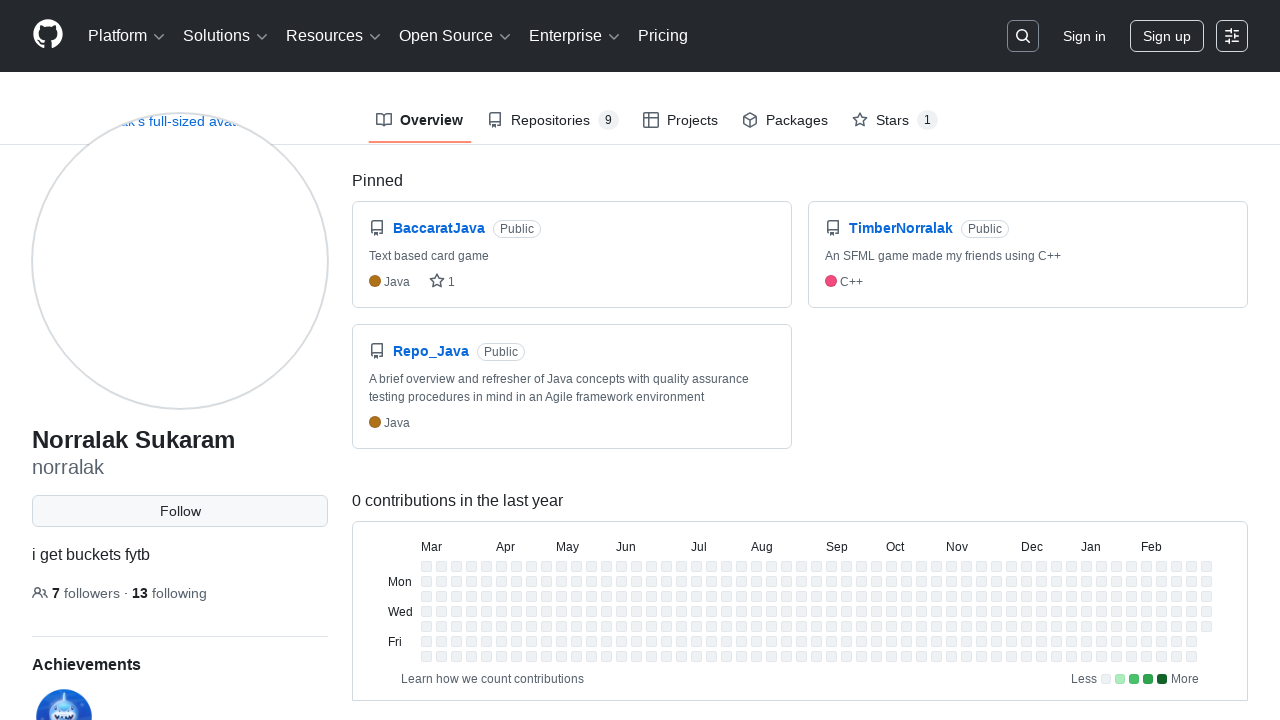

Navigated to second page at https://github.com/norralak/Repo_Selenium/tree/main/src/main
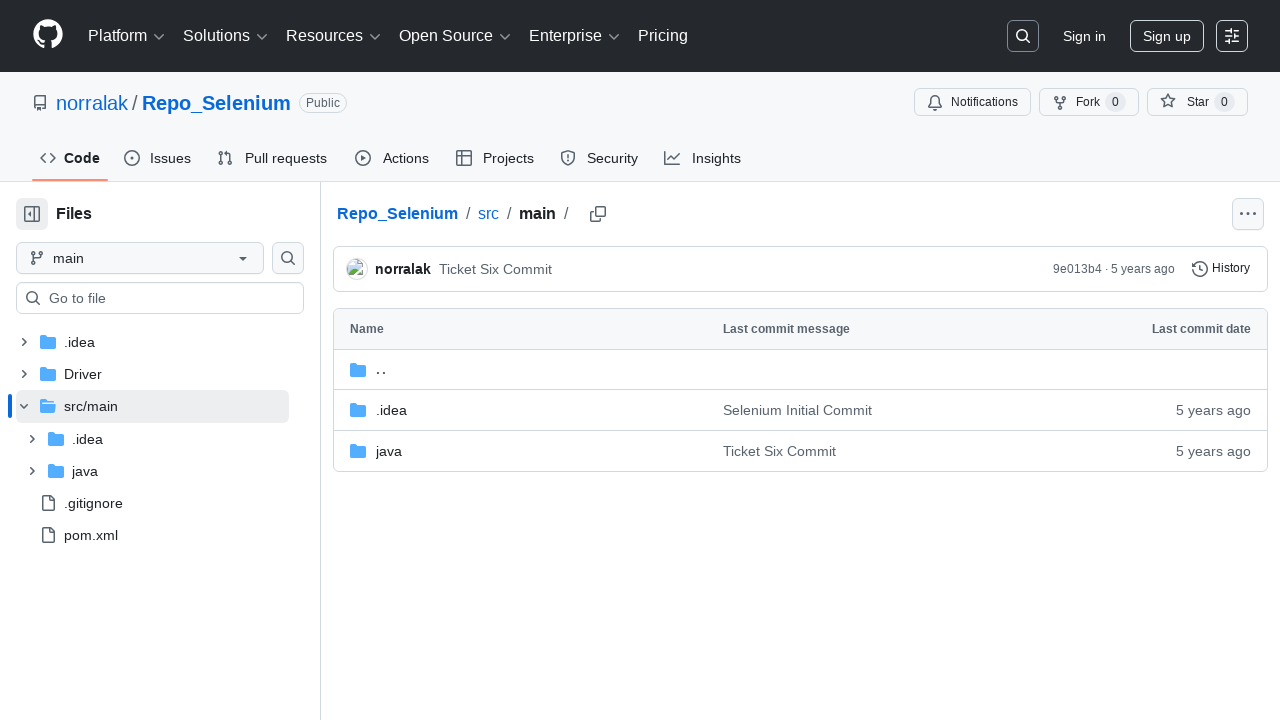

Clicked back button to navigate to previous page
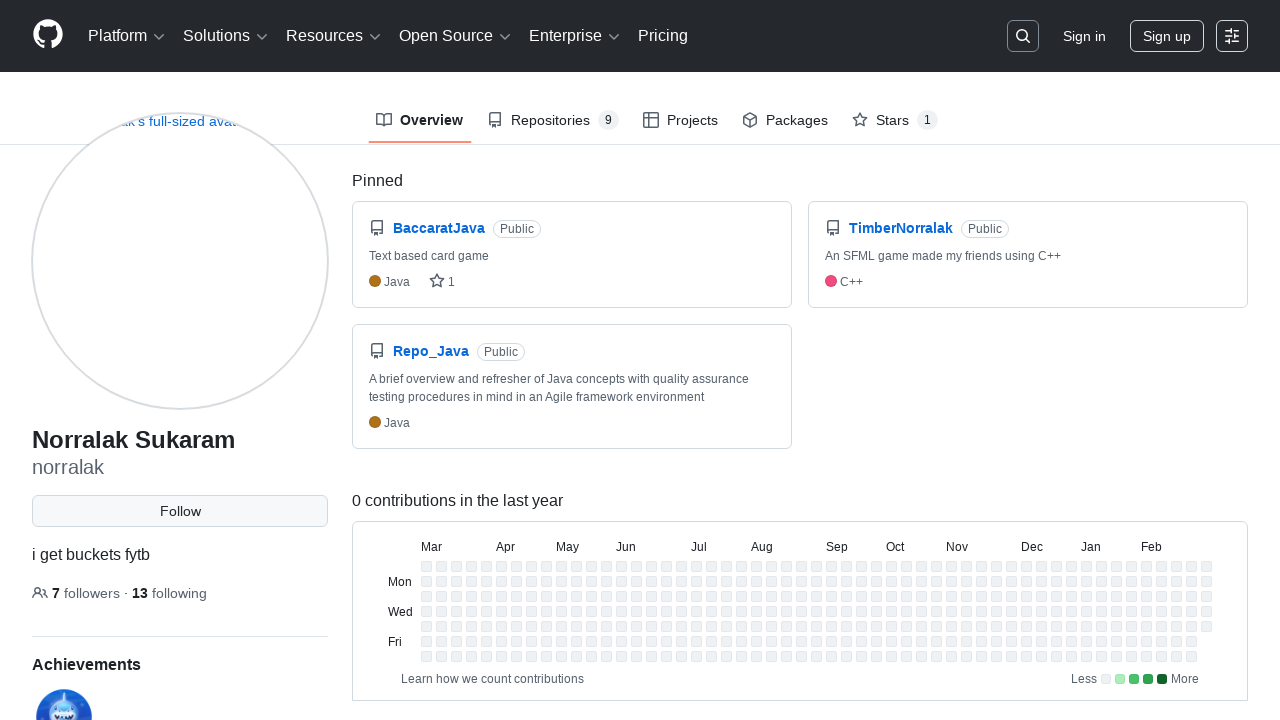

Clicked forward button to navigate to next page
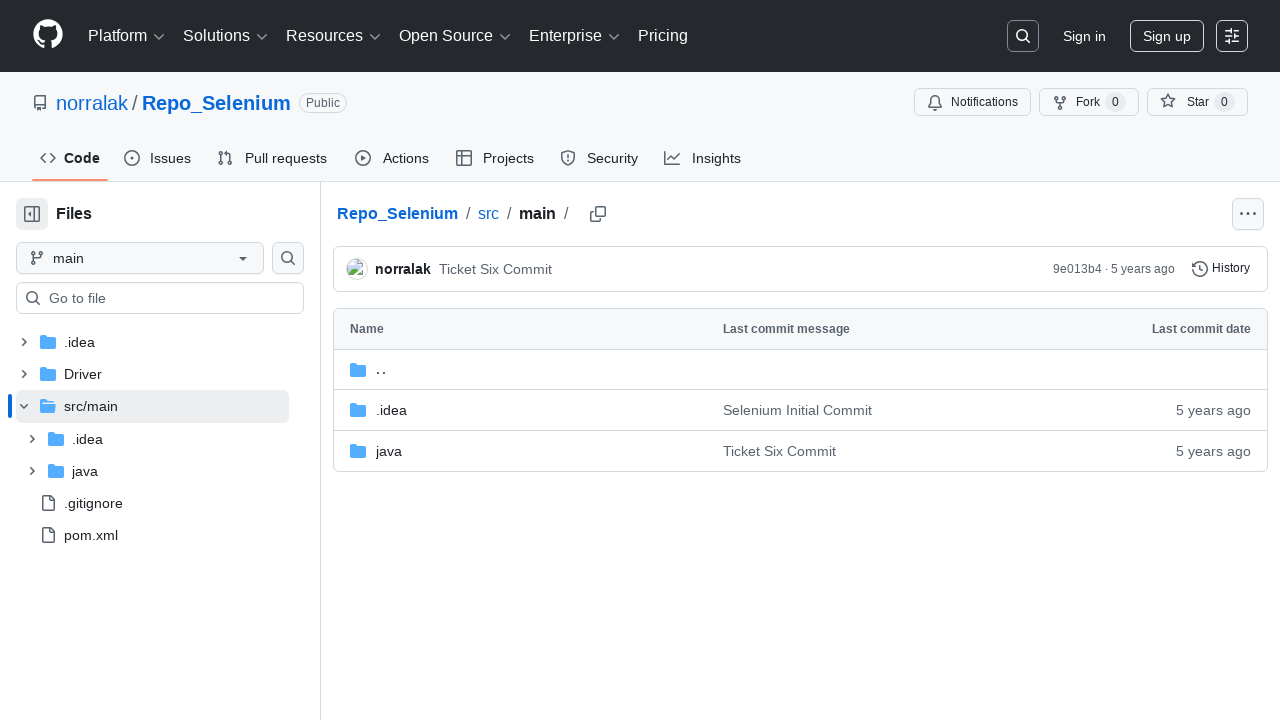

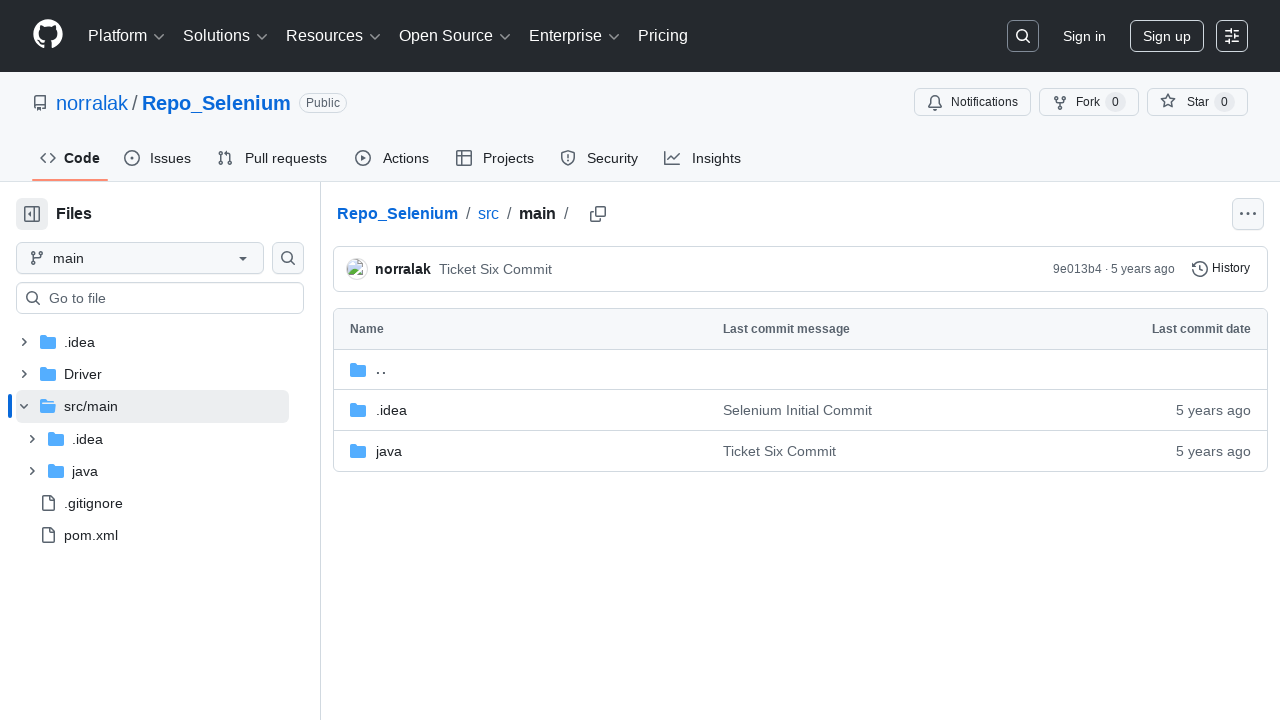